Tests JavaScript confirm dialog by clicking the confirm button, dismissing it, and verifying the result message

Starting URL: https://the-internet.herokuapp.com/javascript_alerts

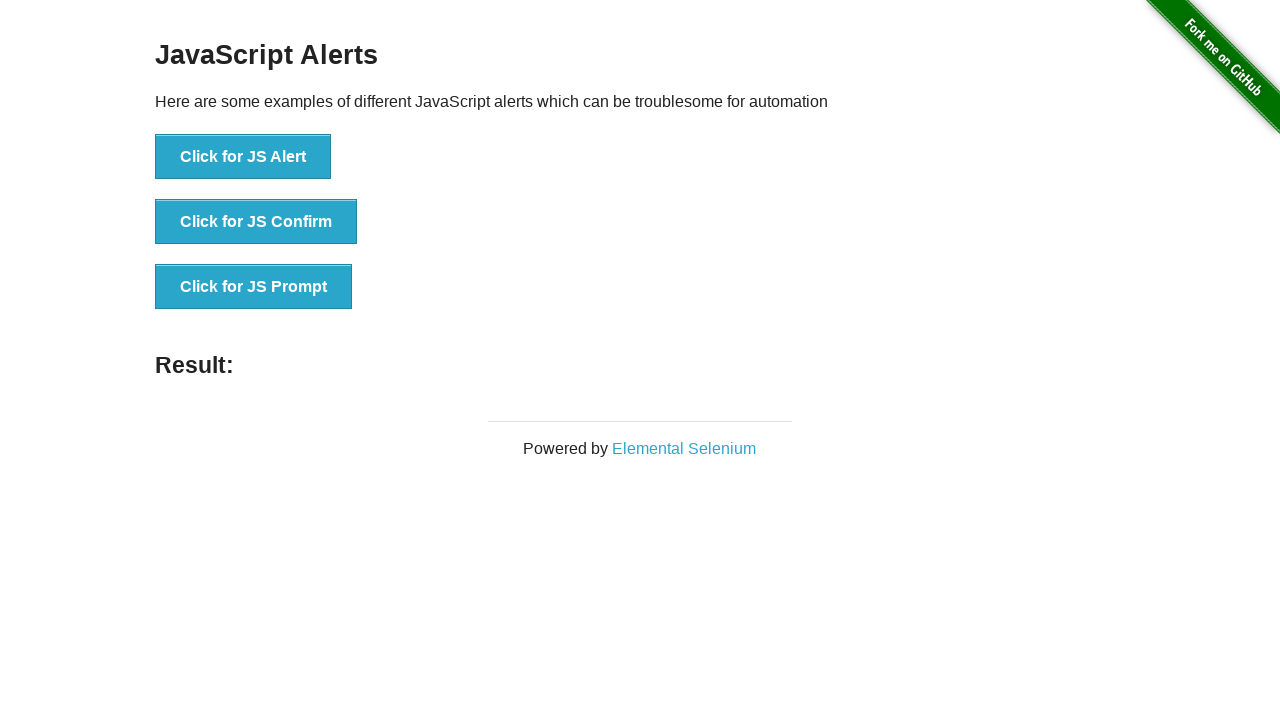

Clicked JS Confirm button at (256, 222) on xpath=//button[text()='Click for JS Confirm']
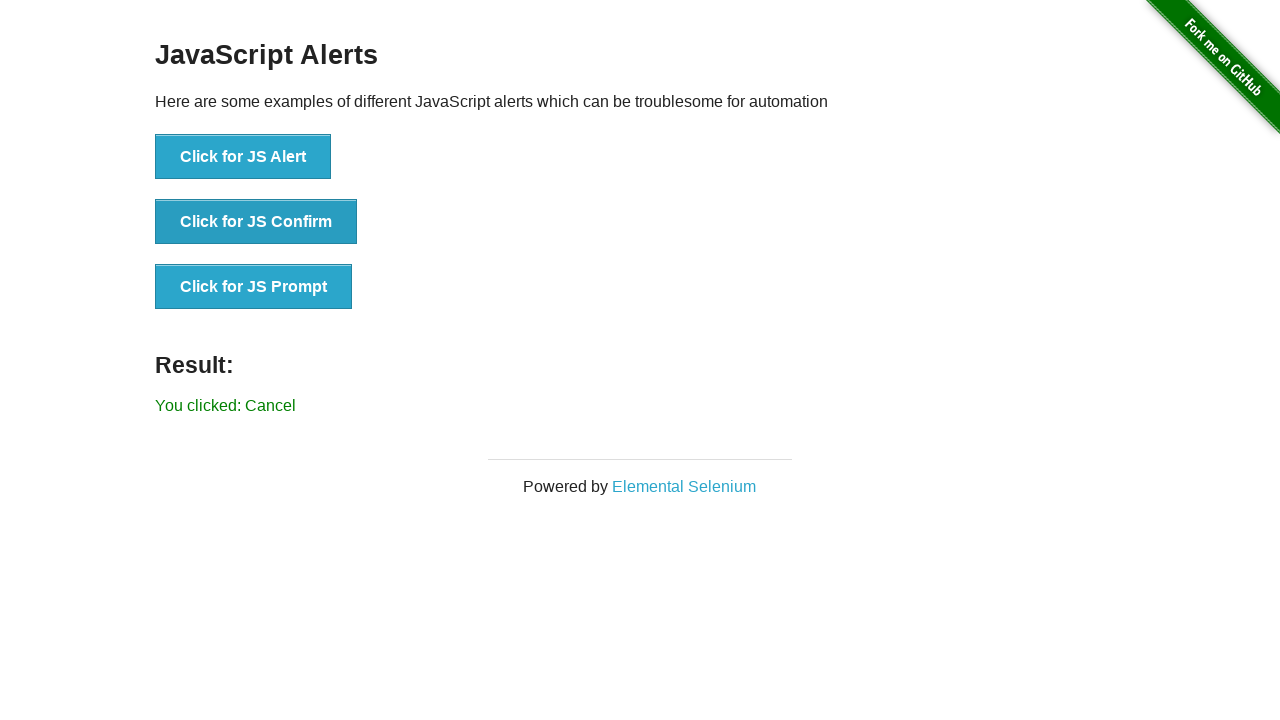

Set up dialog handler to dismiss confirm dialog
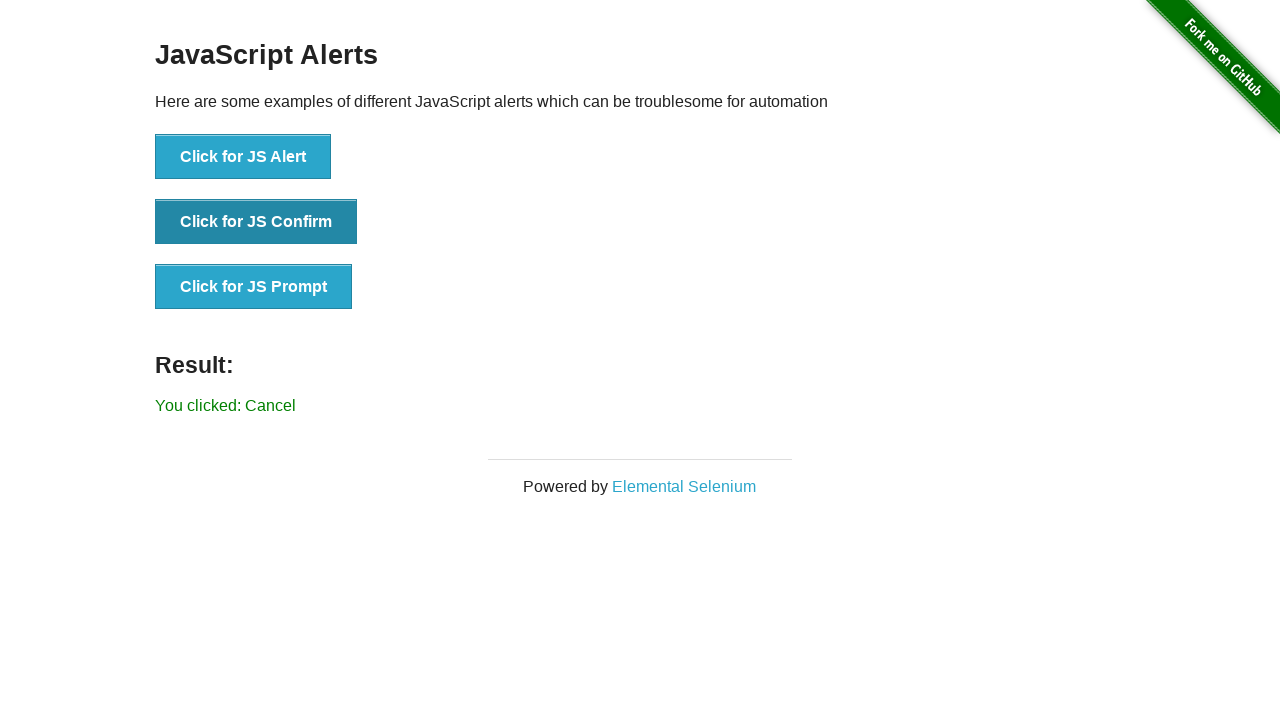

Verified result message 'You clicked: Cancel' appeared after dismissing confirm dialog
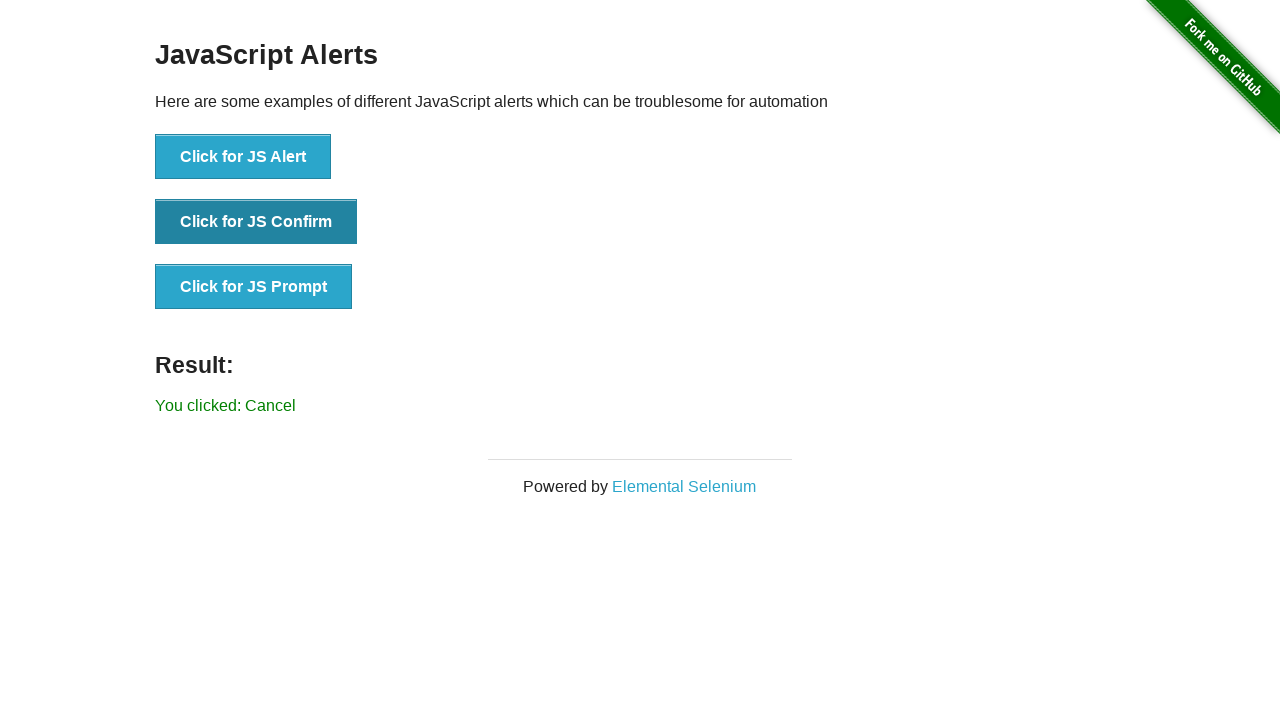

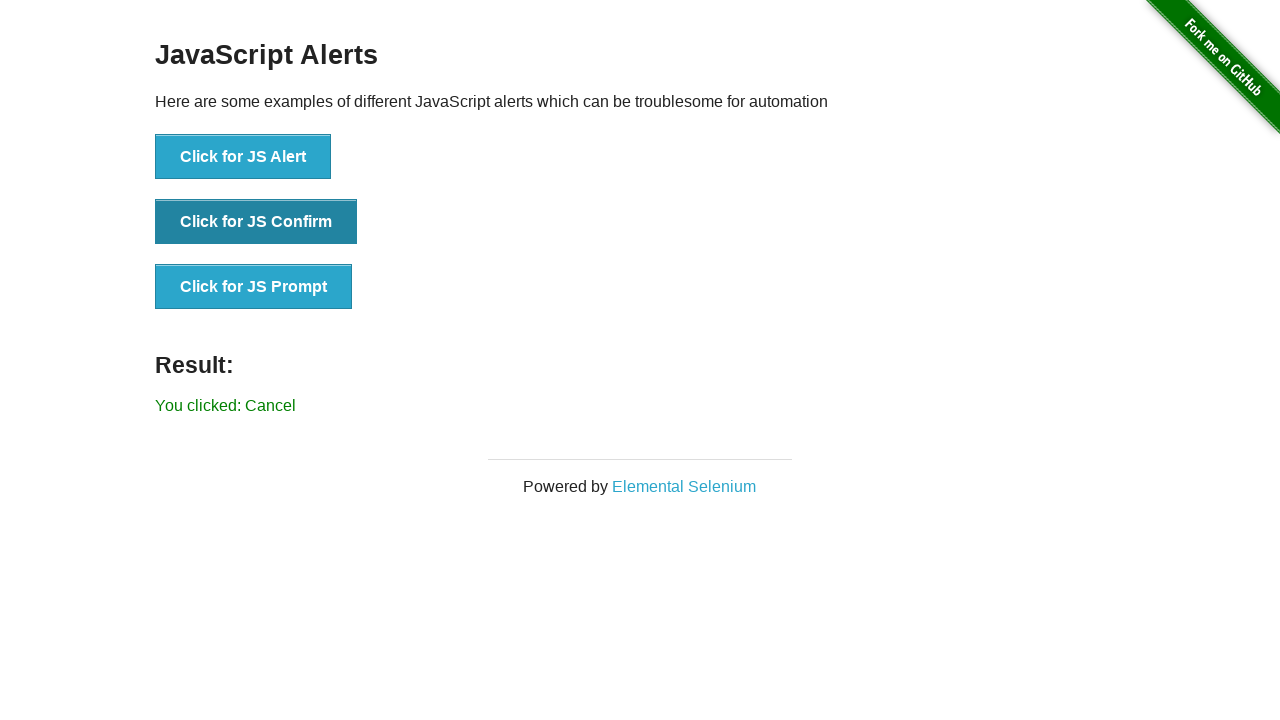